Navigates to currentmillis.com, a website that displays the current time in milliseconds, and waits for the page to load.

Starting URL: https://currentmillis.com/

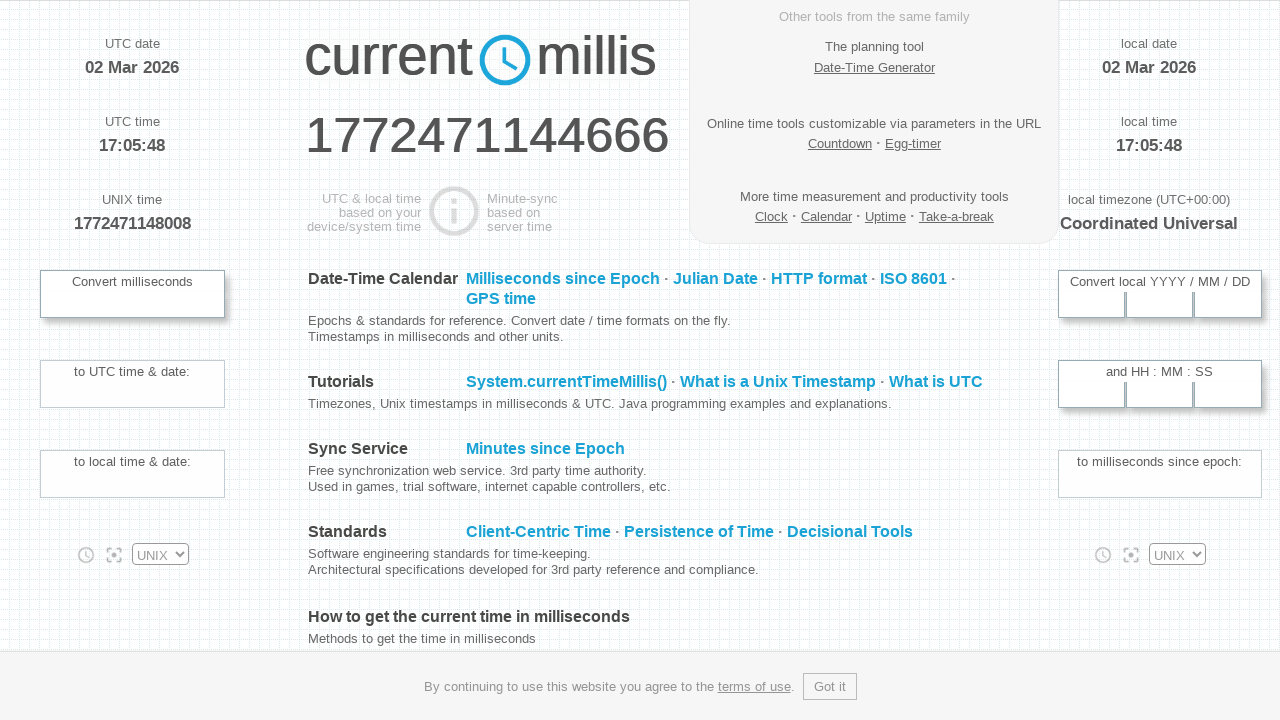

Navigated to currentmillis.com
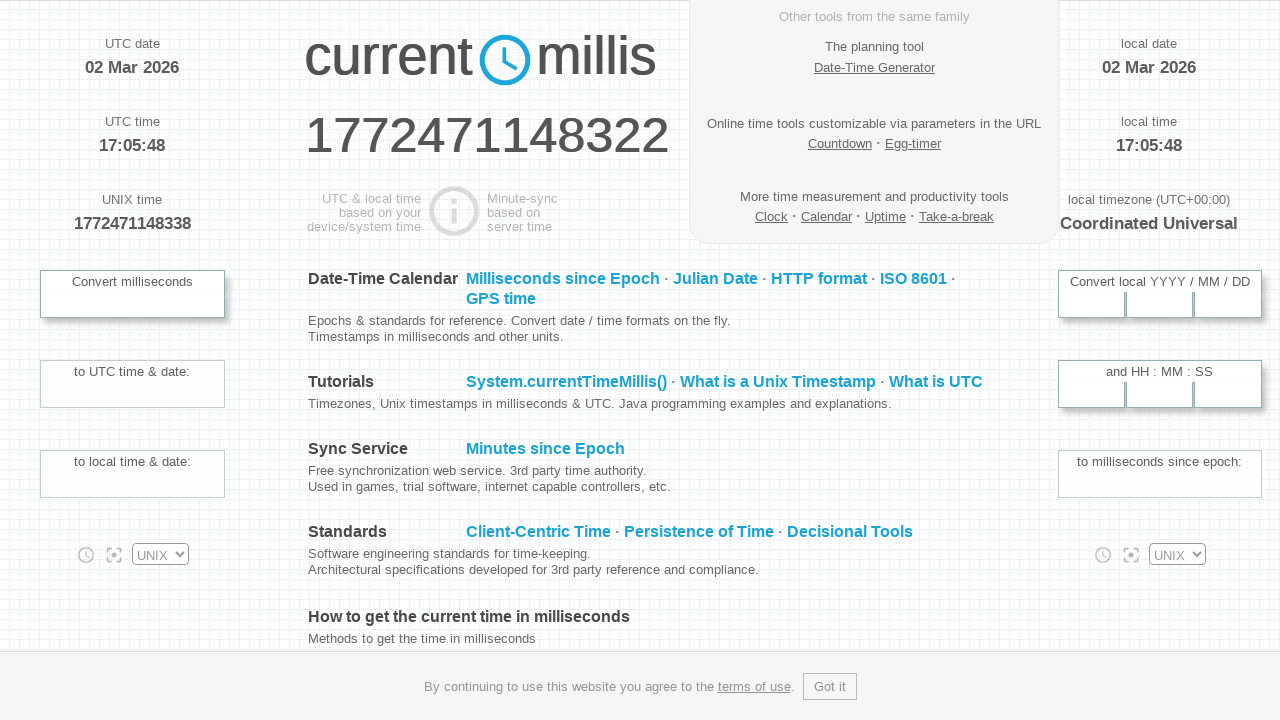

Page body loaded and visible
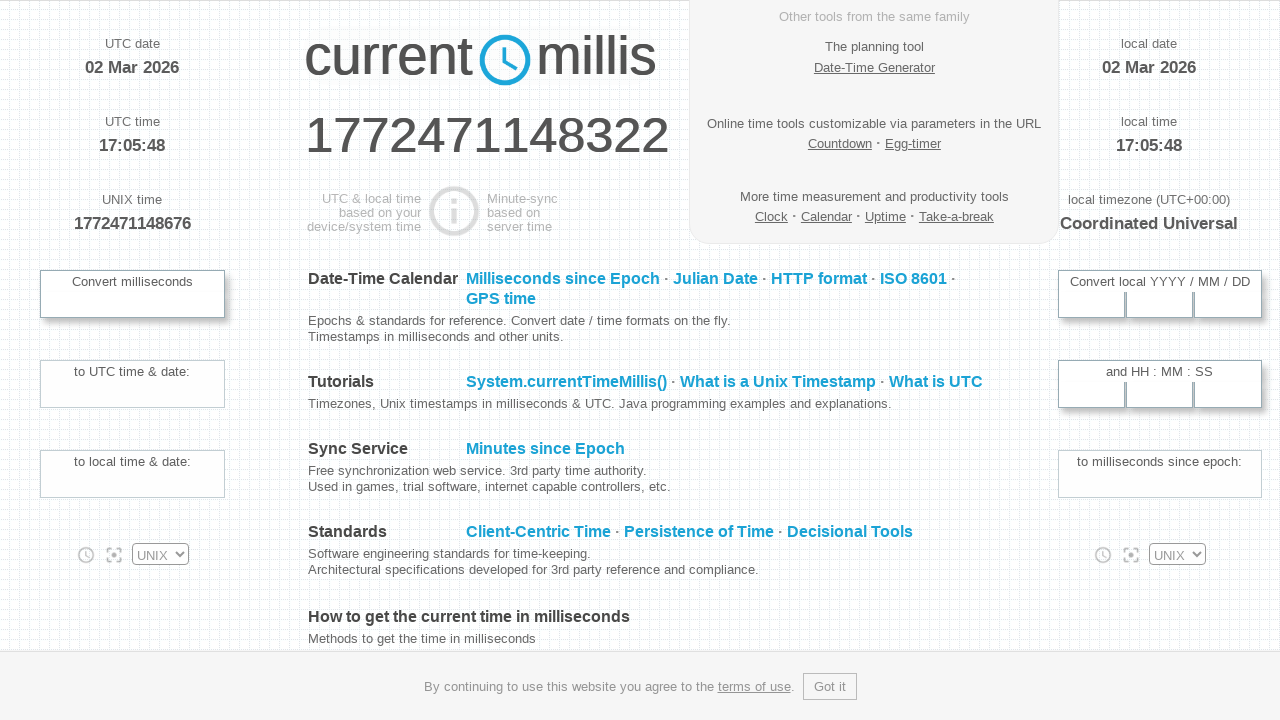

Waited 1000ms for page to fully render
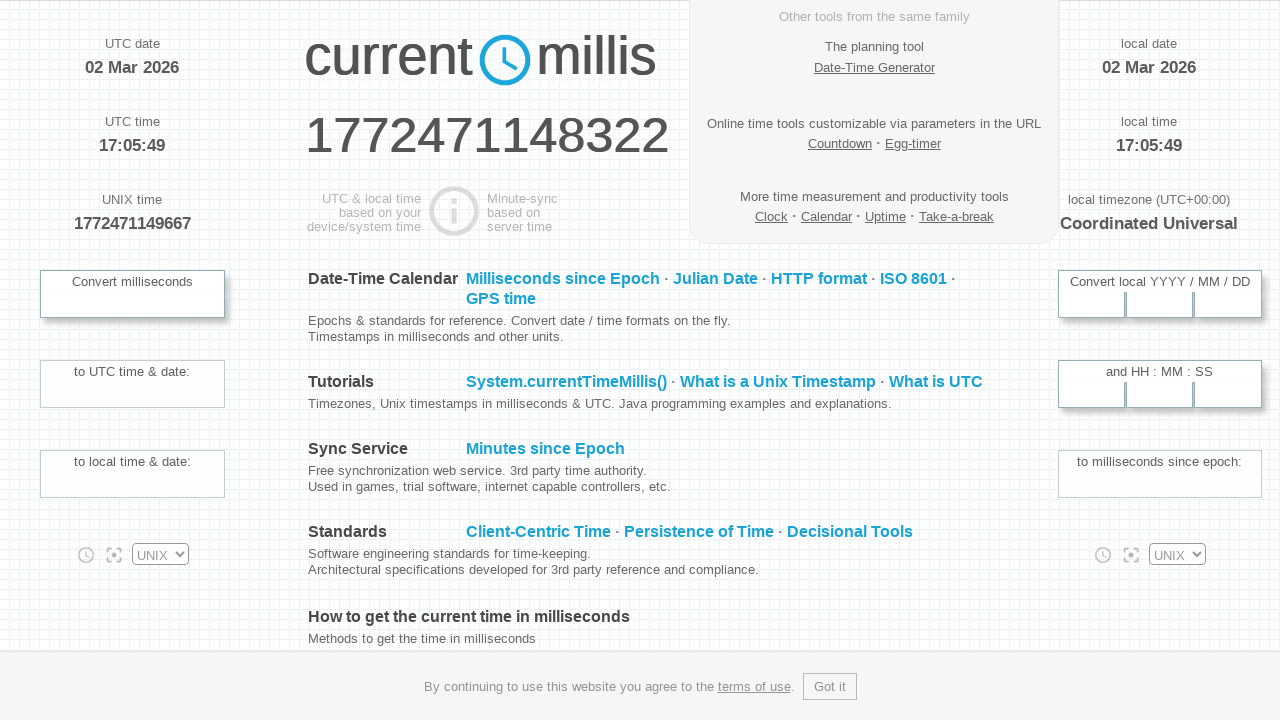

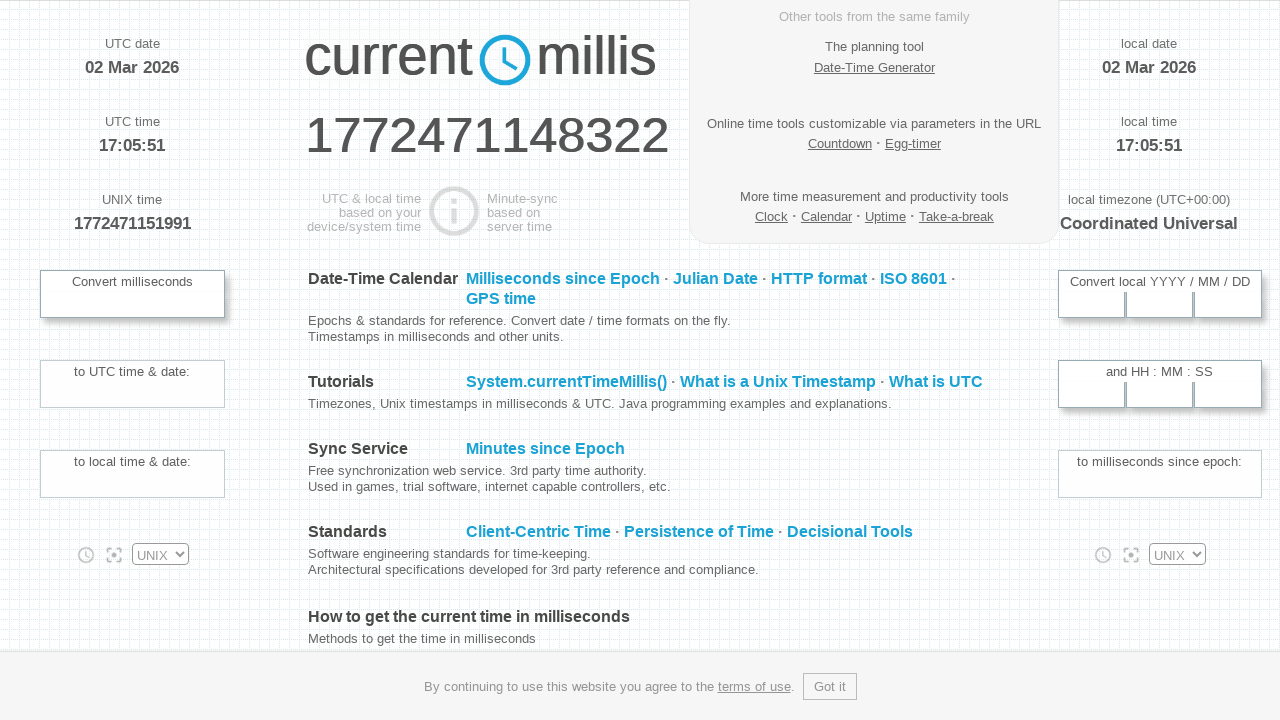